Tests drag and drop functionality by dragging a draggable element and dropping it onto a droppable target on the jQuery UI demo page.

Starting URL: http://jqueryui.com/resources/demos/droppable/default.html

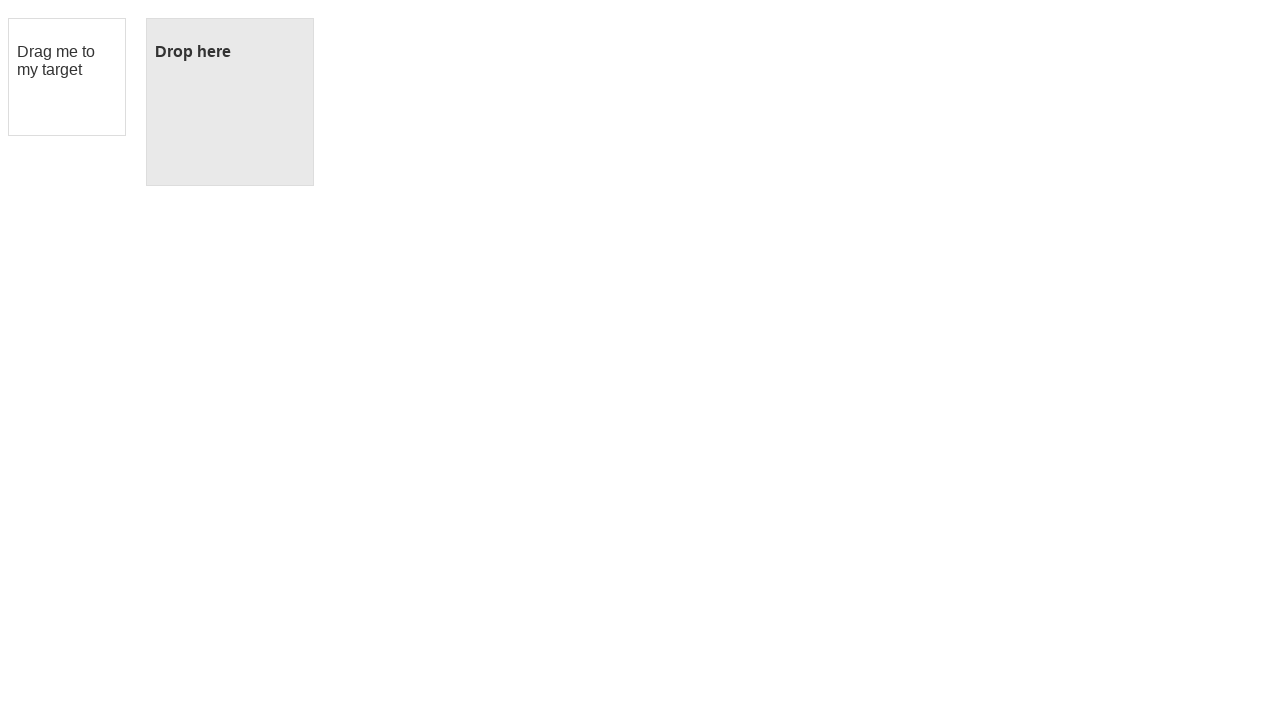

Waited for draggable element to be visible
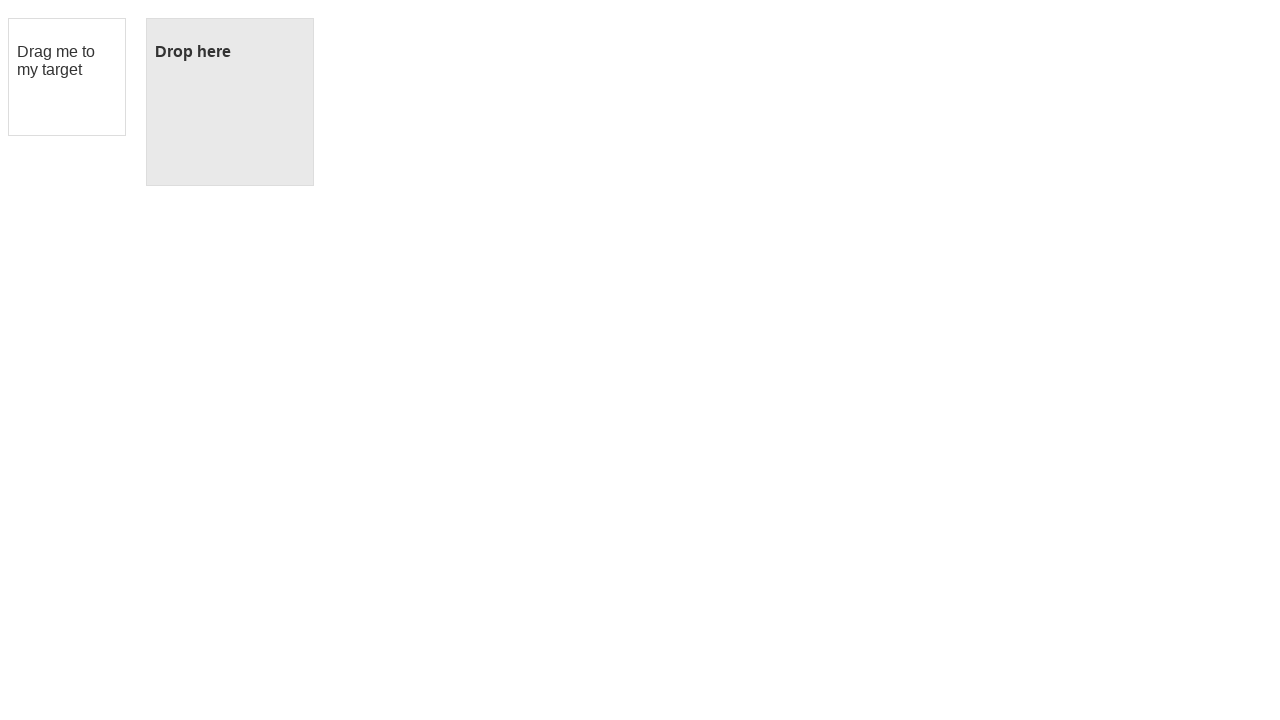

Waited for droppable element to be visible
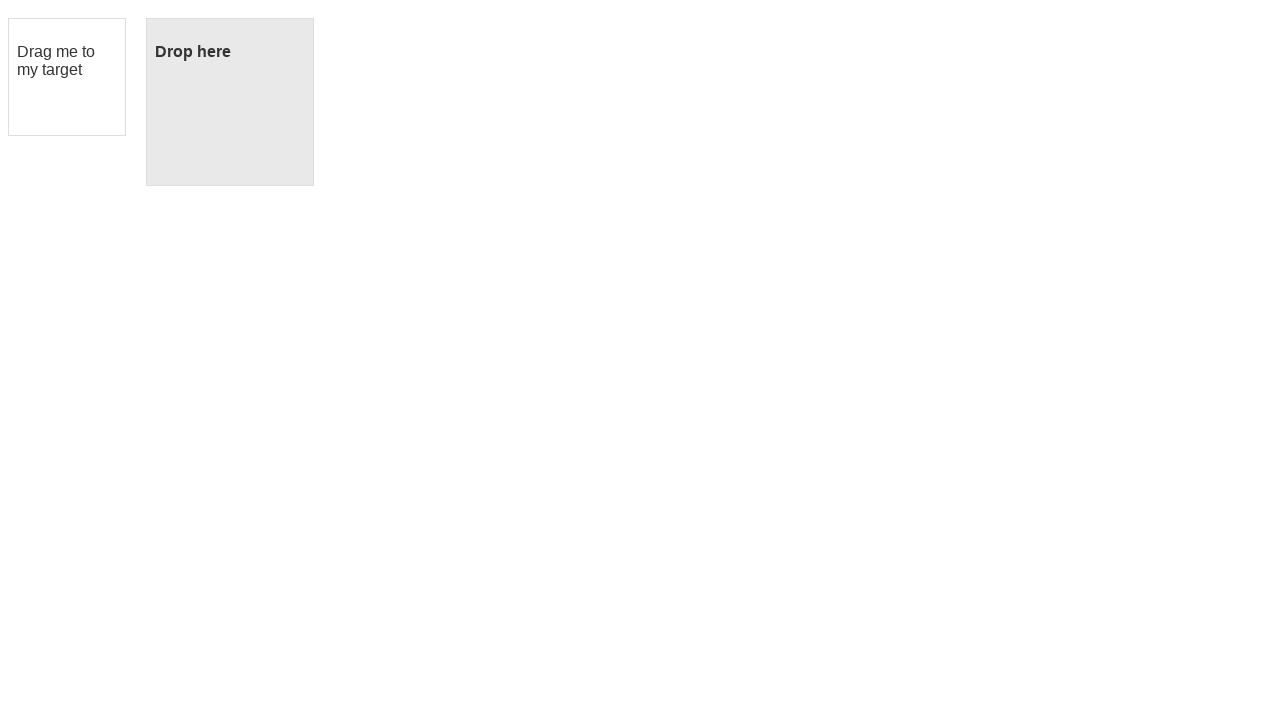

Dragged draggable element and dropped it onto droppable target at (230, 102)
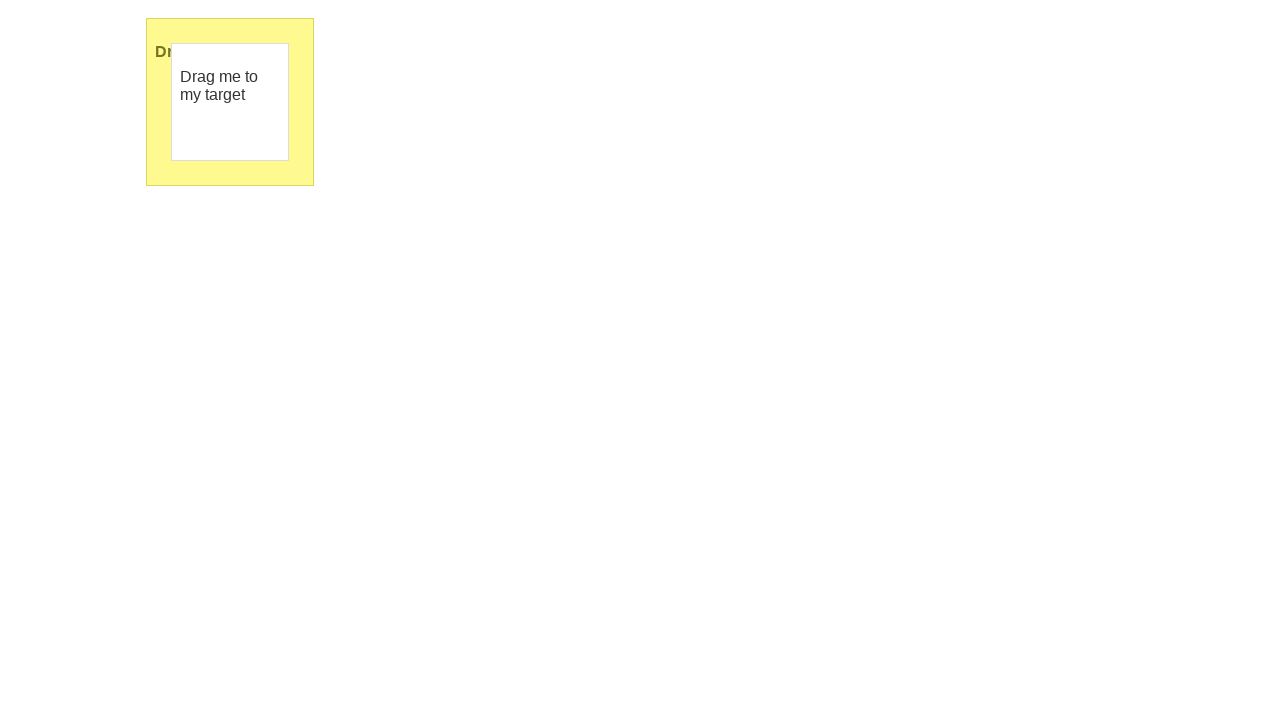

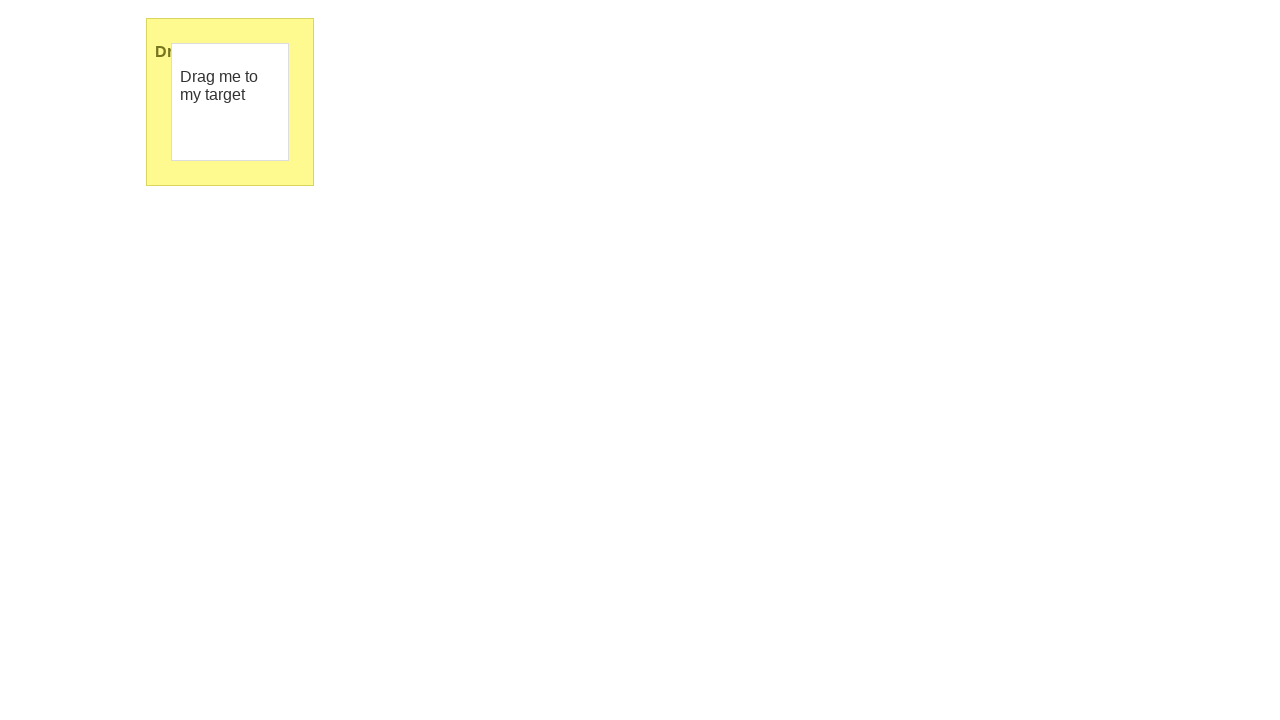